Tests confirm dialog by clicking a button and dismissing the confirmation to verify the rejection message

Starting URL: https://atidcollege.co.il/Xamples/ex_switch_navigation.html

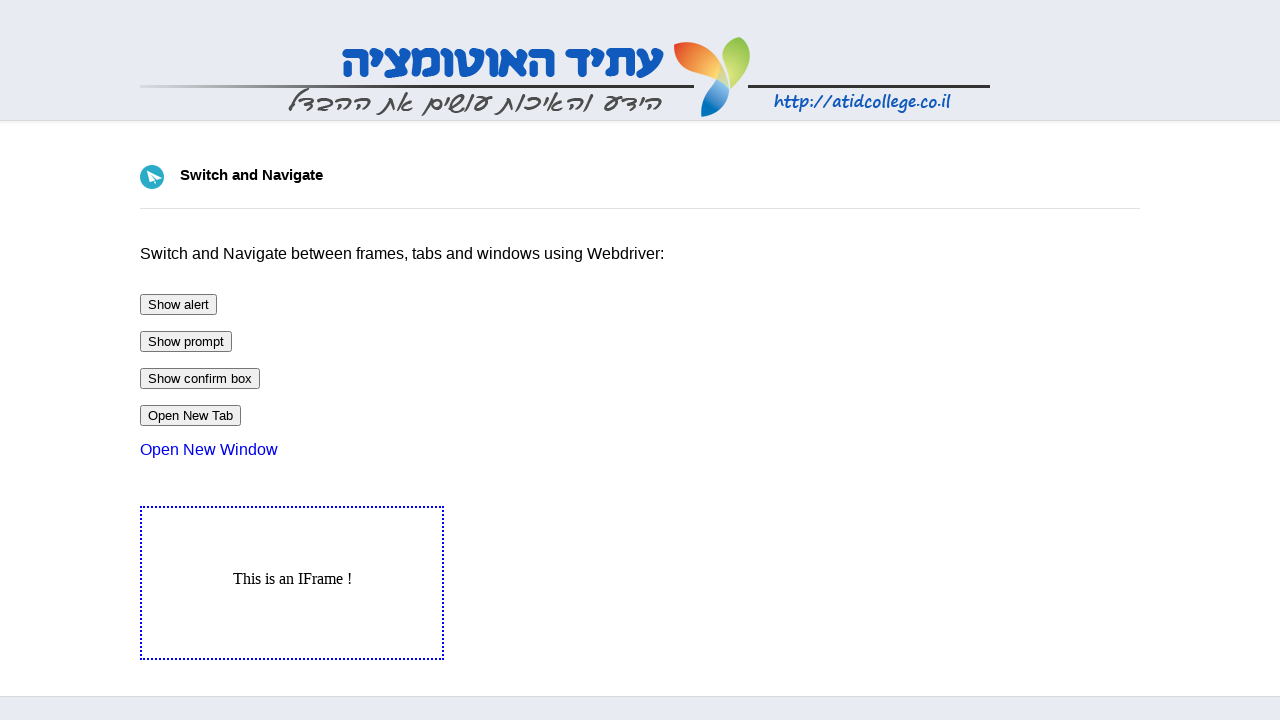

Set up dialog handler to dismiss confirmation dialogs
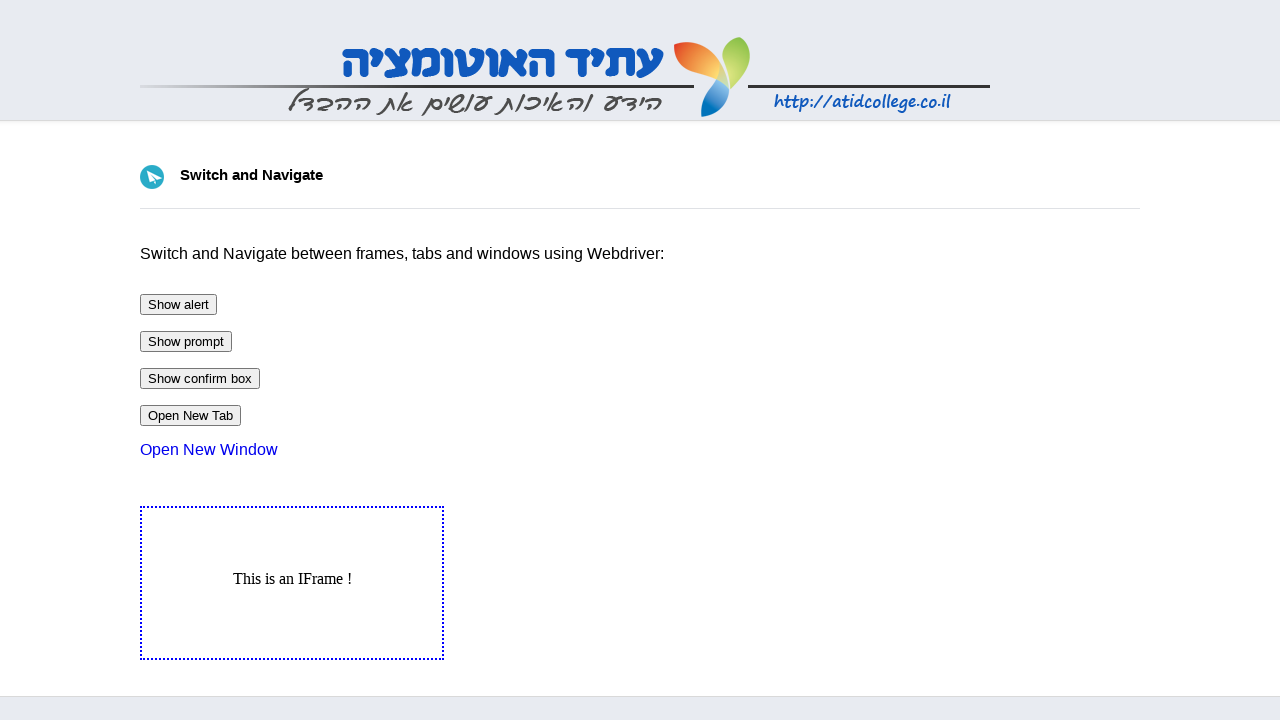

Clicked confirm button to trigger confirmation dialog at (200, 378) on #btnConfirm
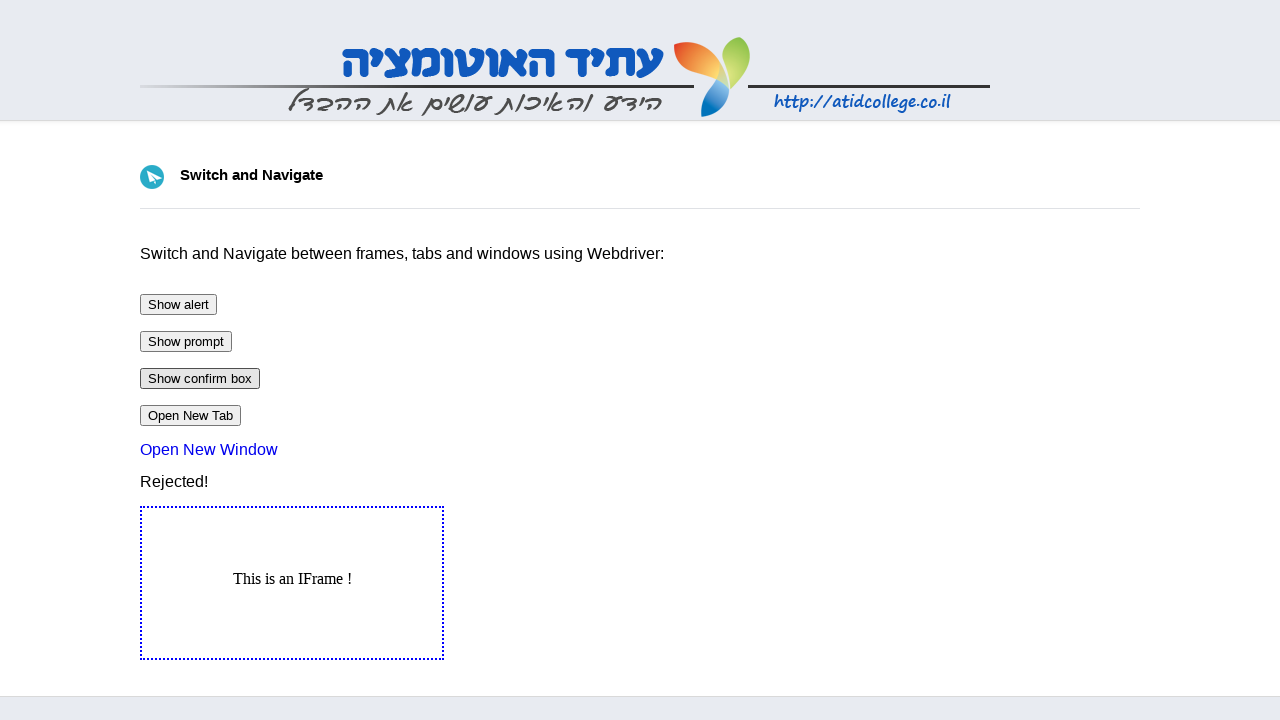

Output element loaded after dismissing confirmation dialog
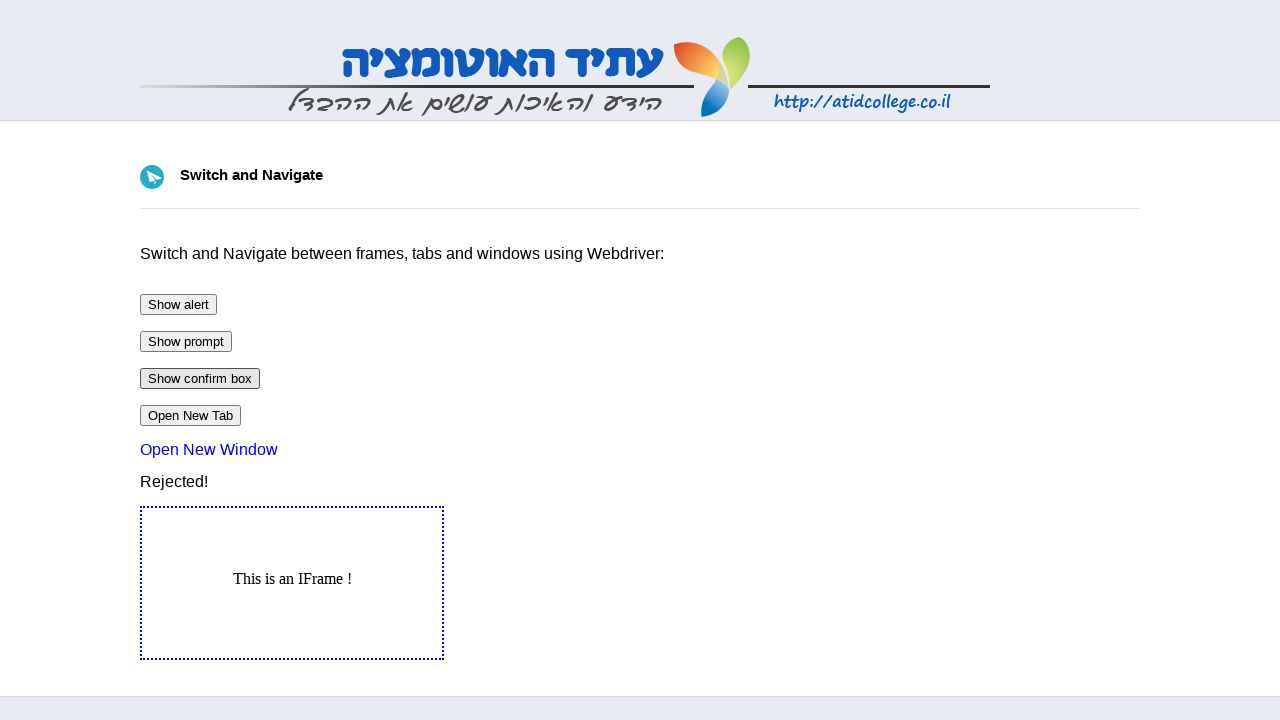

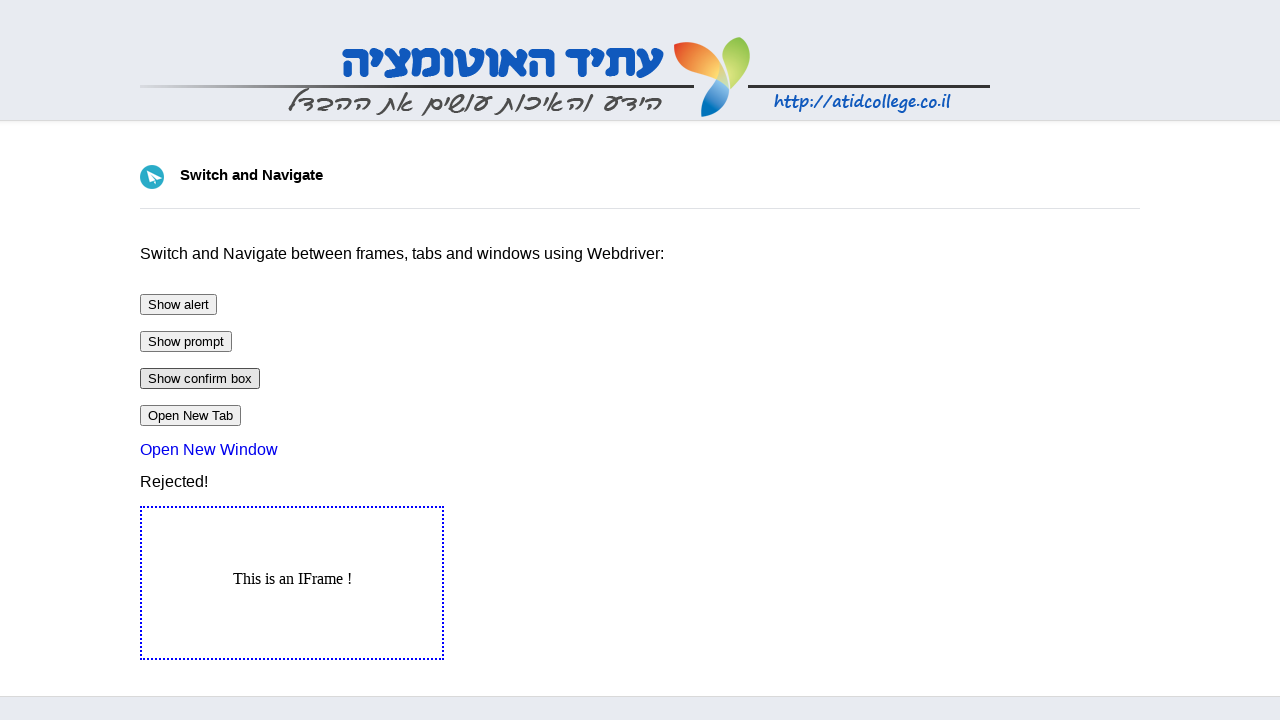